Tests navigation to the login page using the sidebar menu

Starting URL: https://katalon-demo-cura.herokuapp.com/

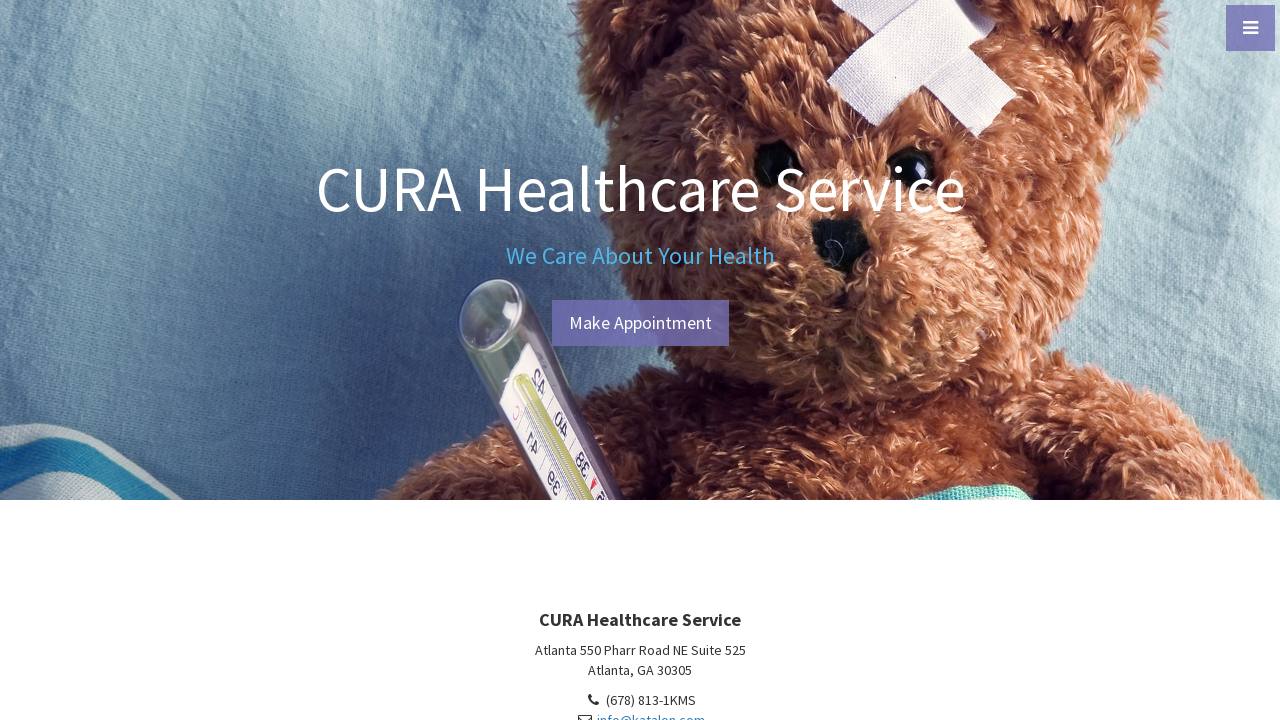

Clicked hamburger menu toggle to open sidebar at (1250, 28) on a#menu-toggle
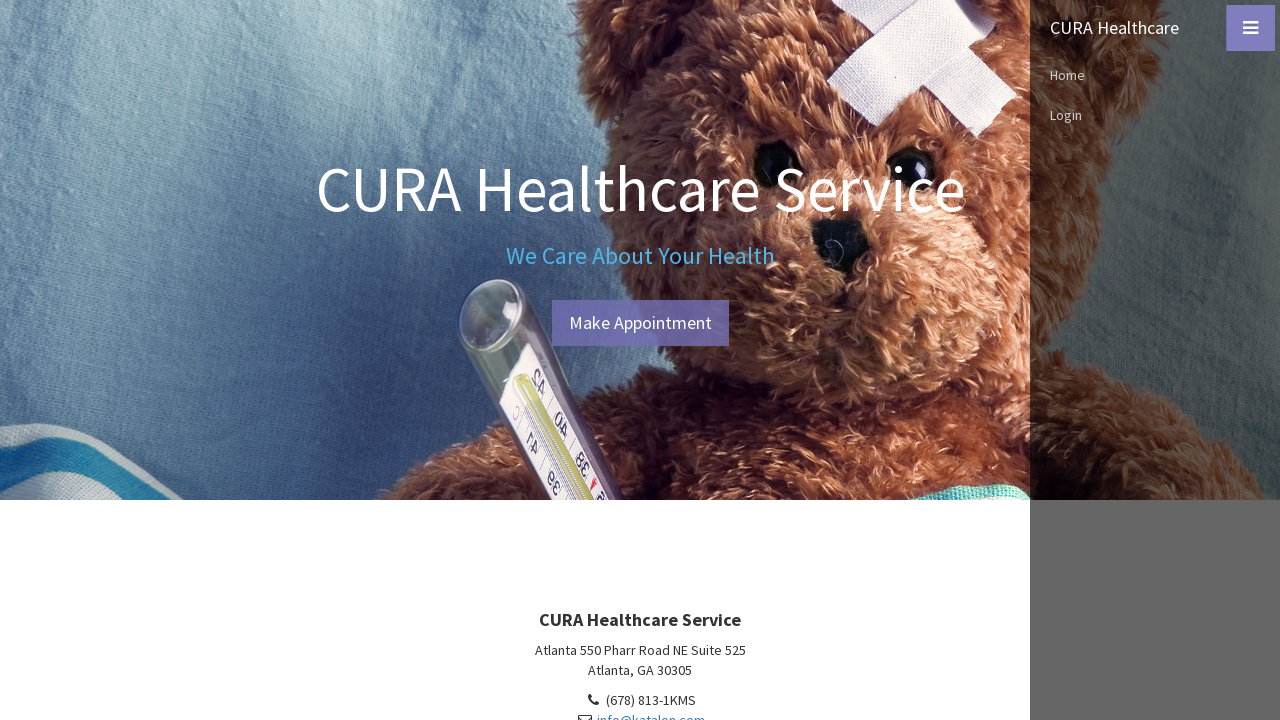

Clicked Login link in sidebar menu at (1155, 115) on a:has-text('Login')
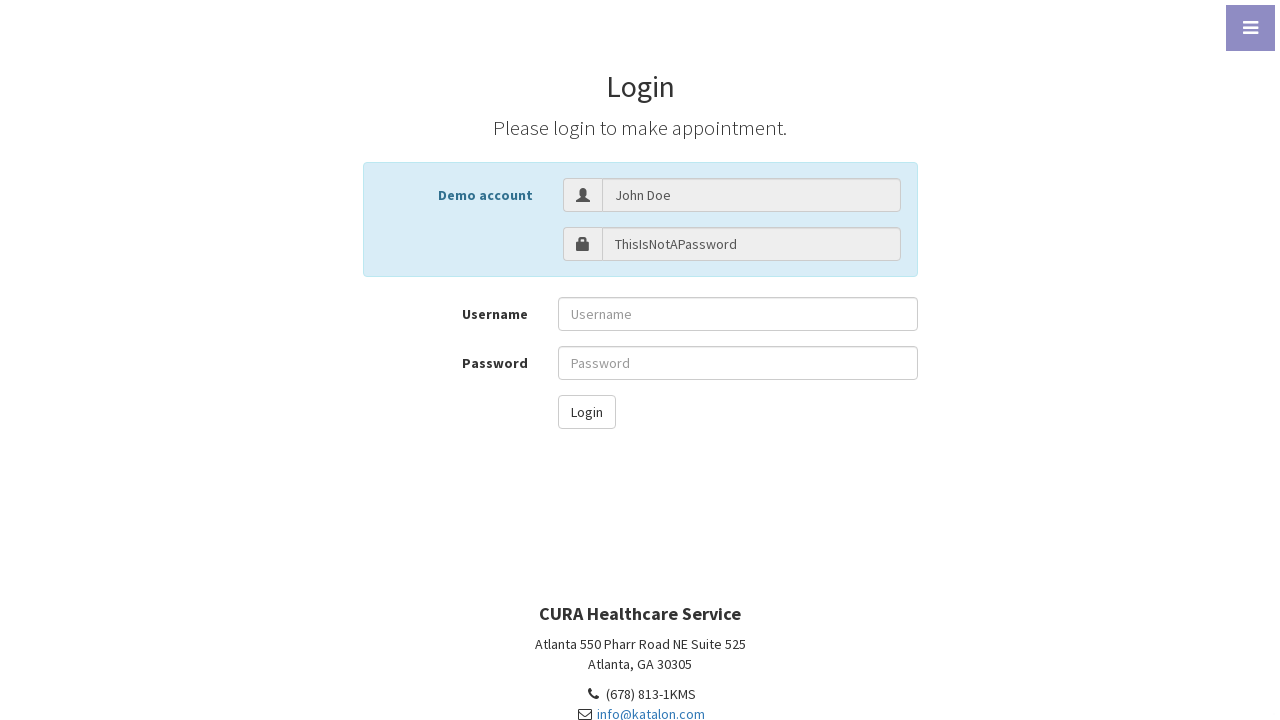

Successfully navigated to login page
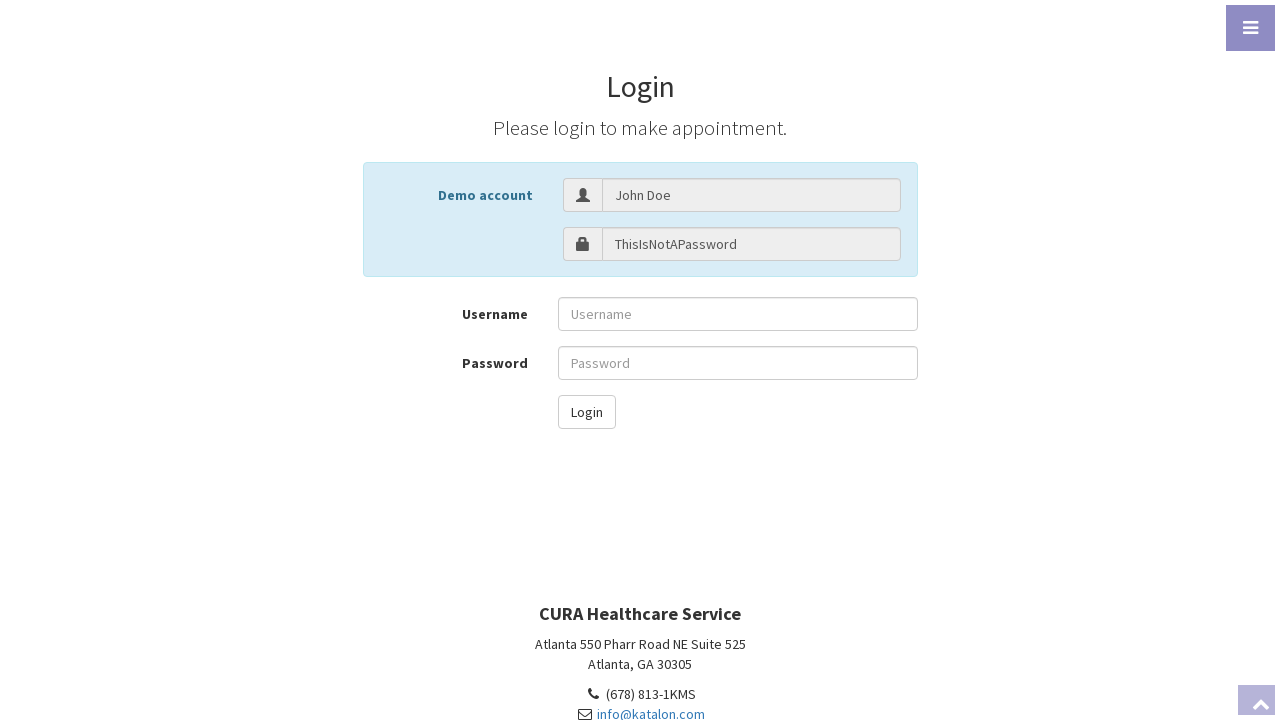

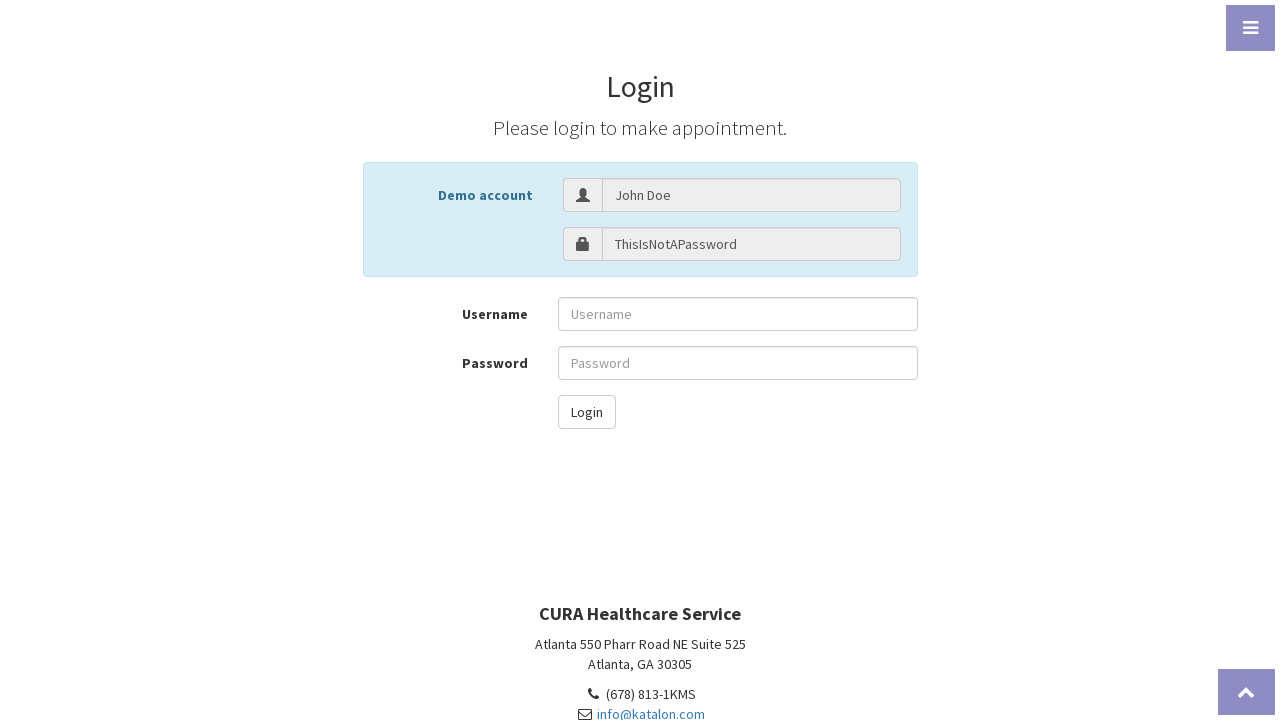